Tests the Add/Remove Elements functionality by navigating to the page, clicking the Add Element button to create a new element, verifying it appears, then clicking Delete to remove it, and navigating back.

Starting URL: https://the-internet.herokuapp.com

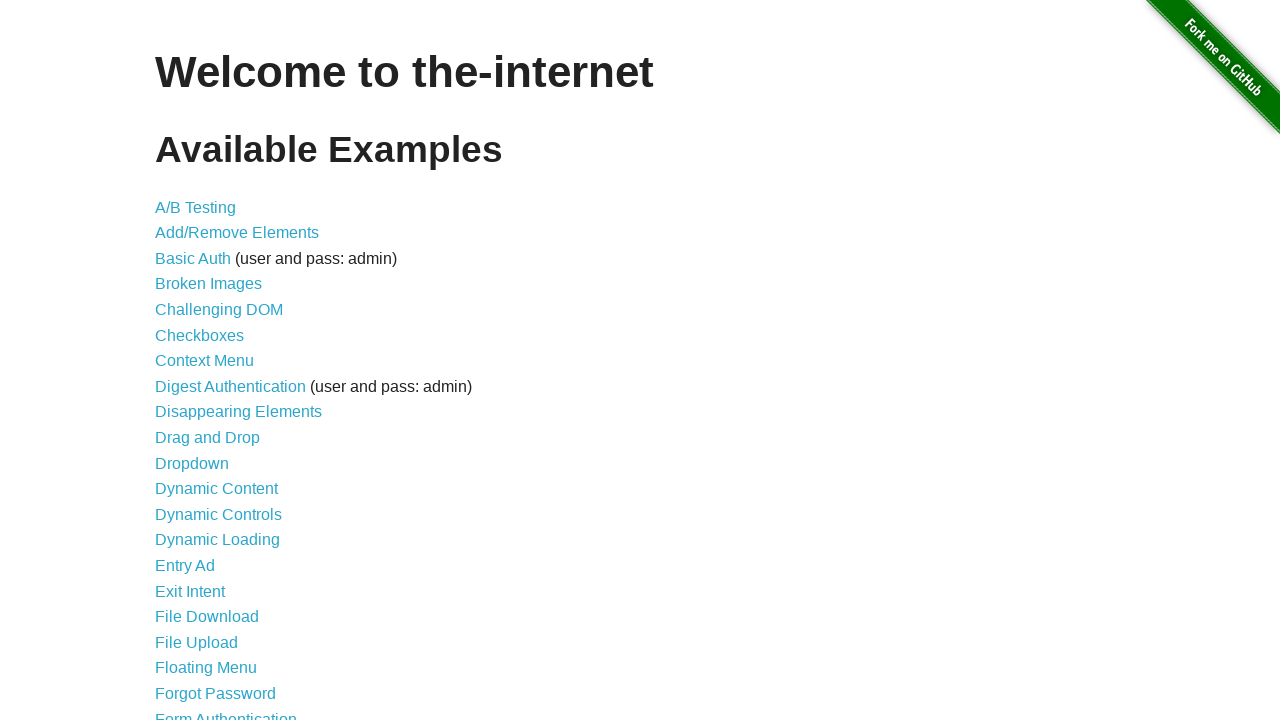

Clicked Add/Remove Elements link from landing page at (237, 233) on a[href='/add_remove_elements/']
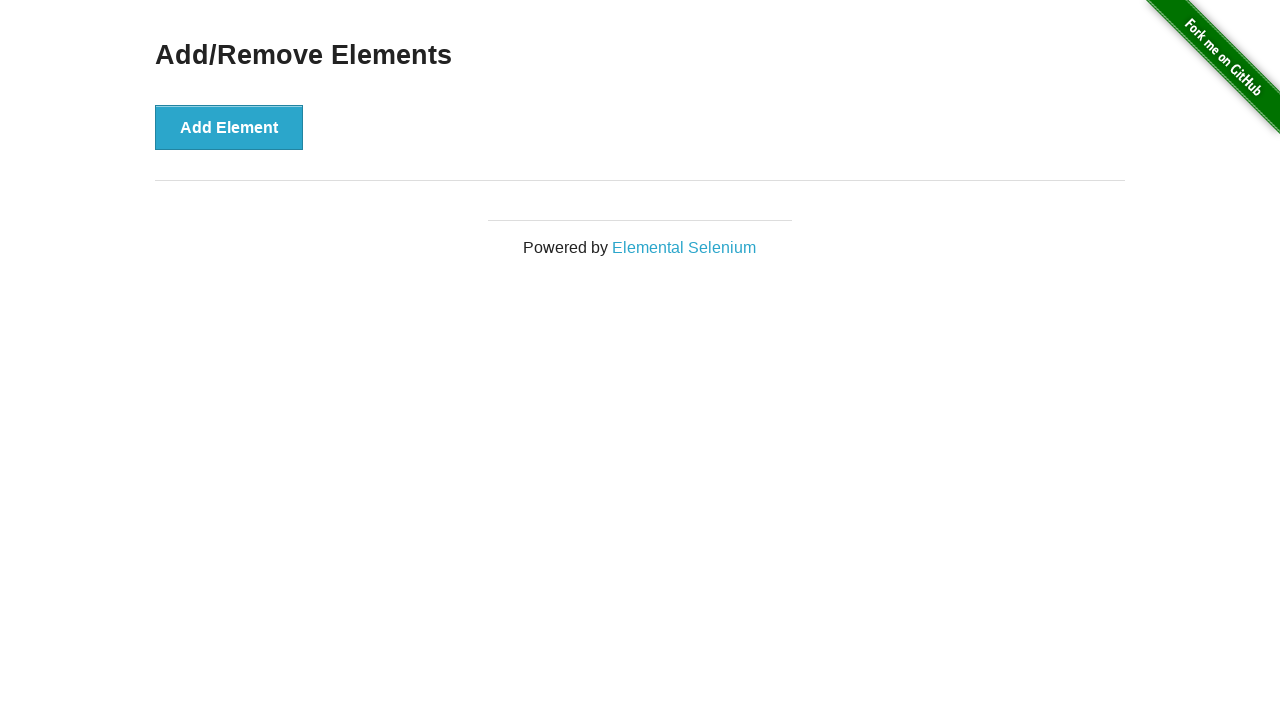

Waited for Add/Remove Elements page to load
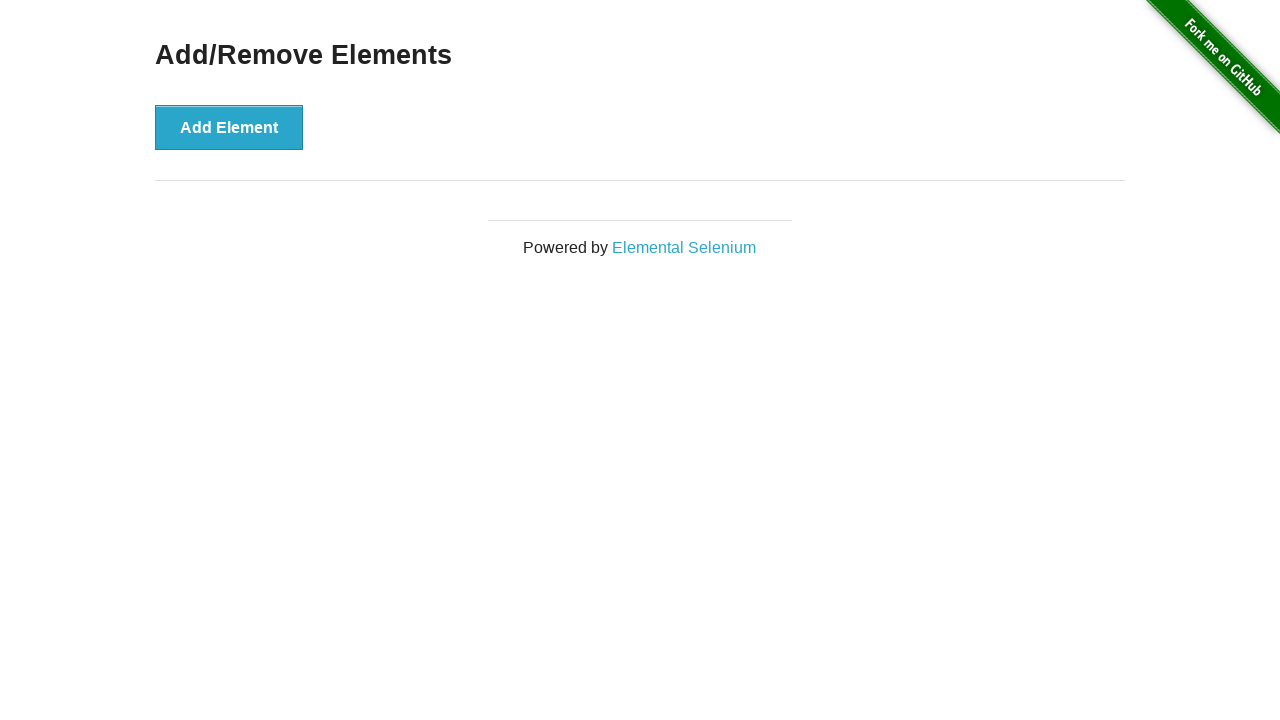

Verified page header text is 'Add/Remove Elements'
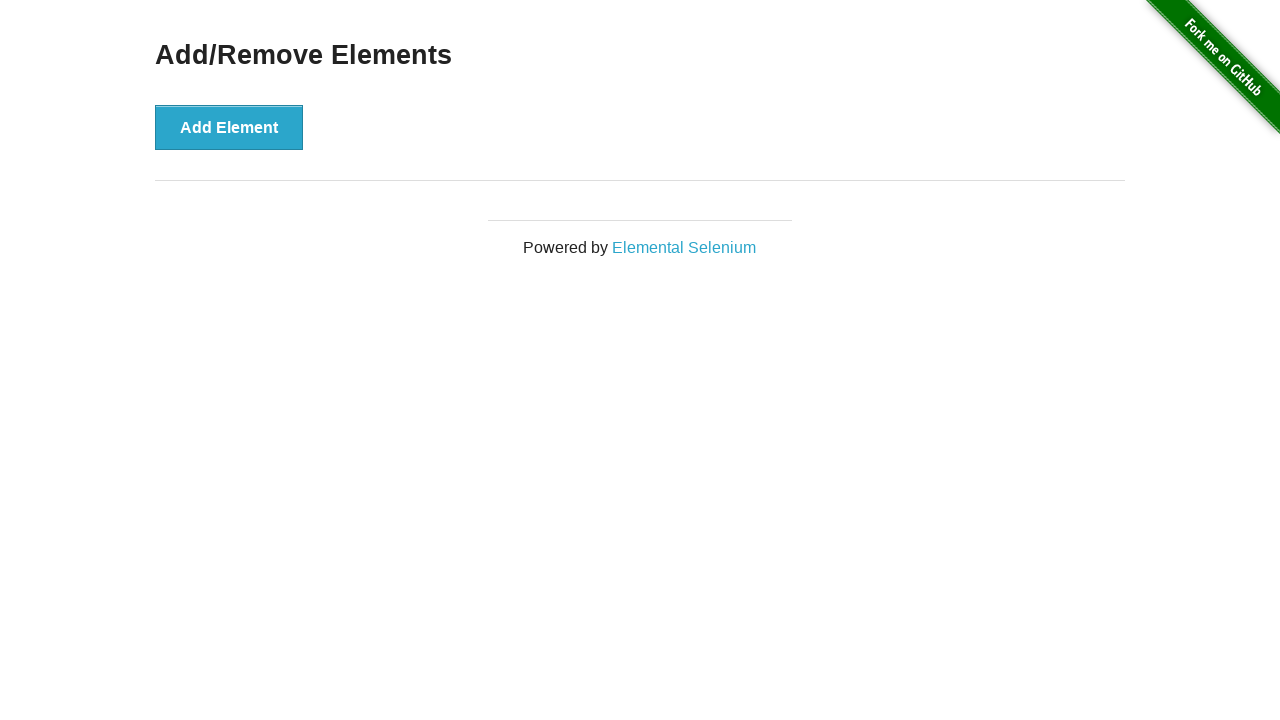

Clicked Add Element button at (229, 127) on xpath=//div[@id='content']//button[.='Add Element']
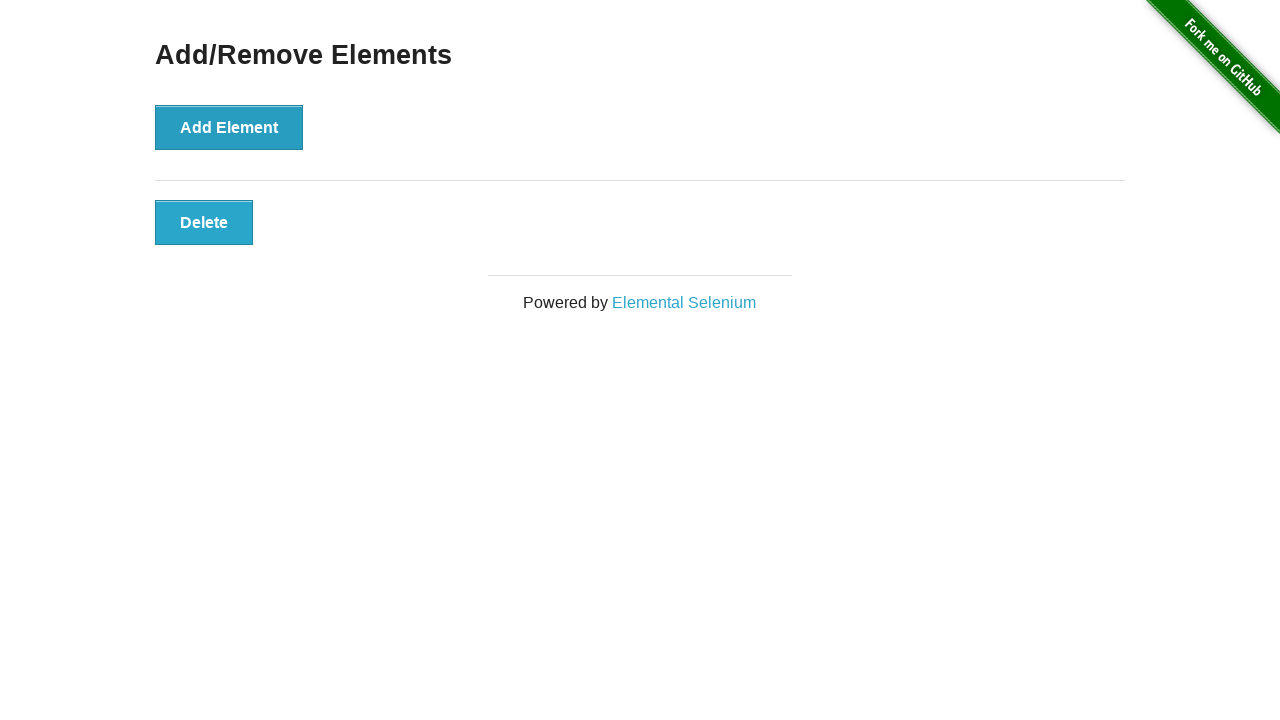

Verified Delete button appeared after adding element
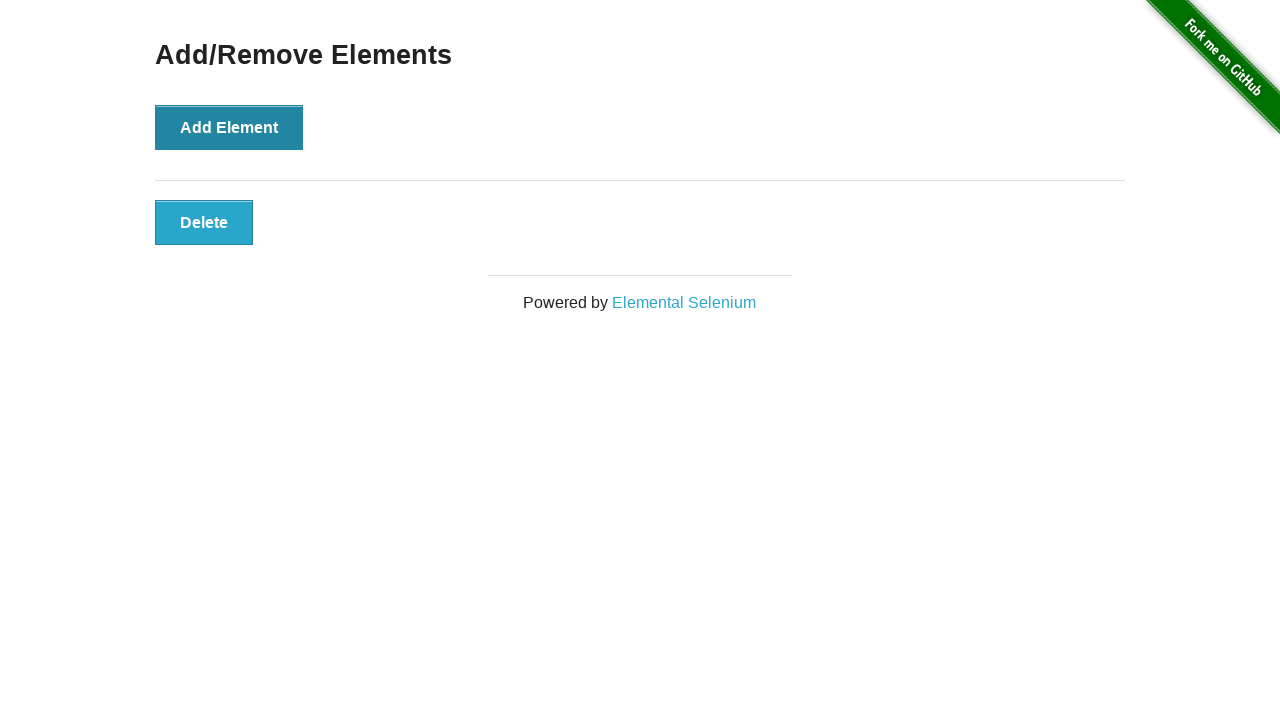

Clicked Delete button to remove the element at (204, 222) on xpath=//div[@id='elements']/button[@class='added-manually']
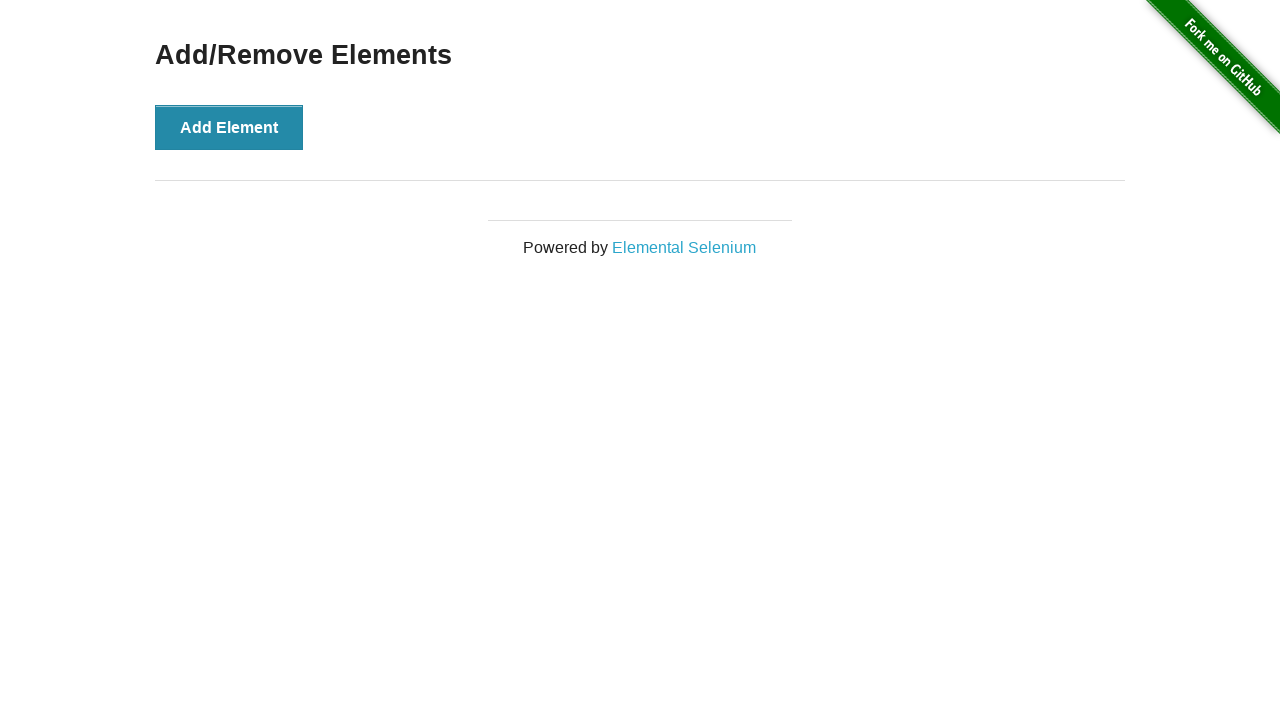

Navigated back to previous page
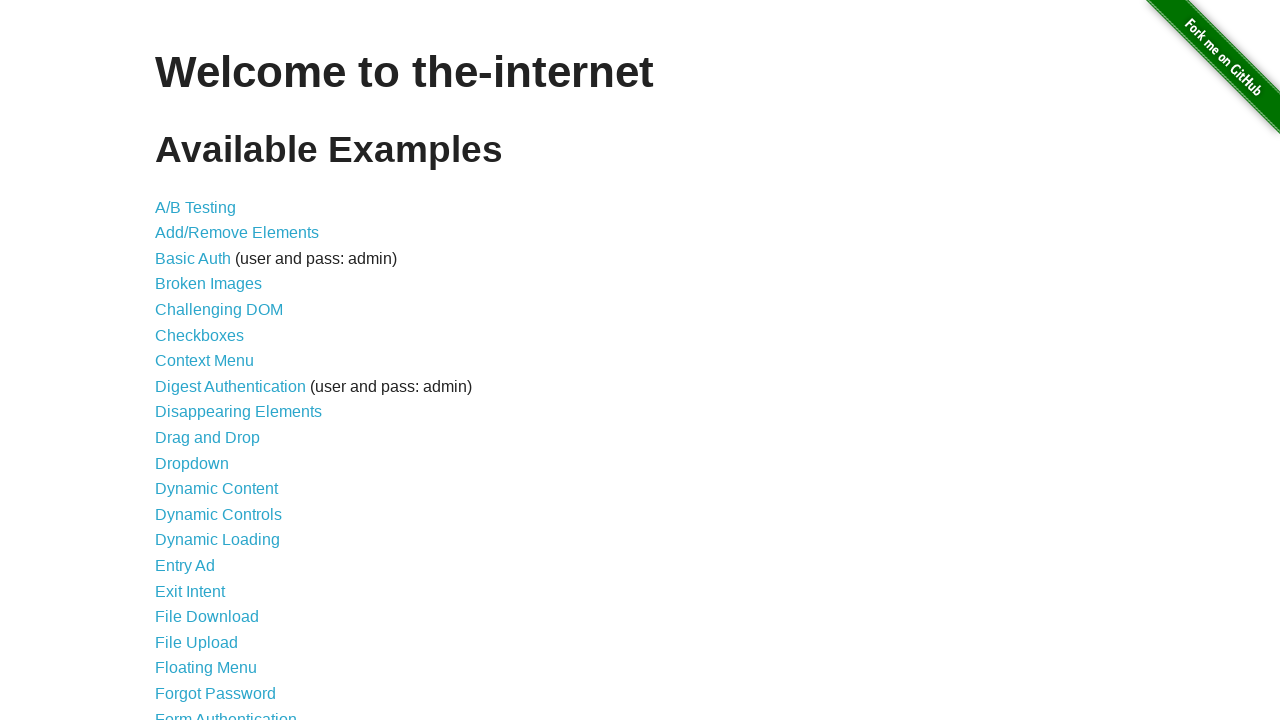

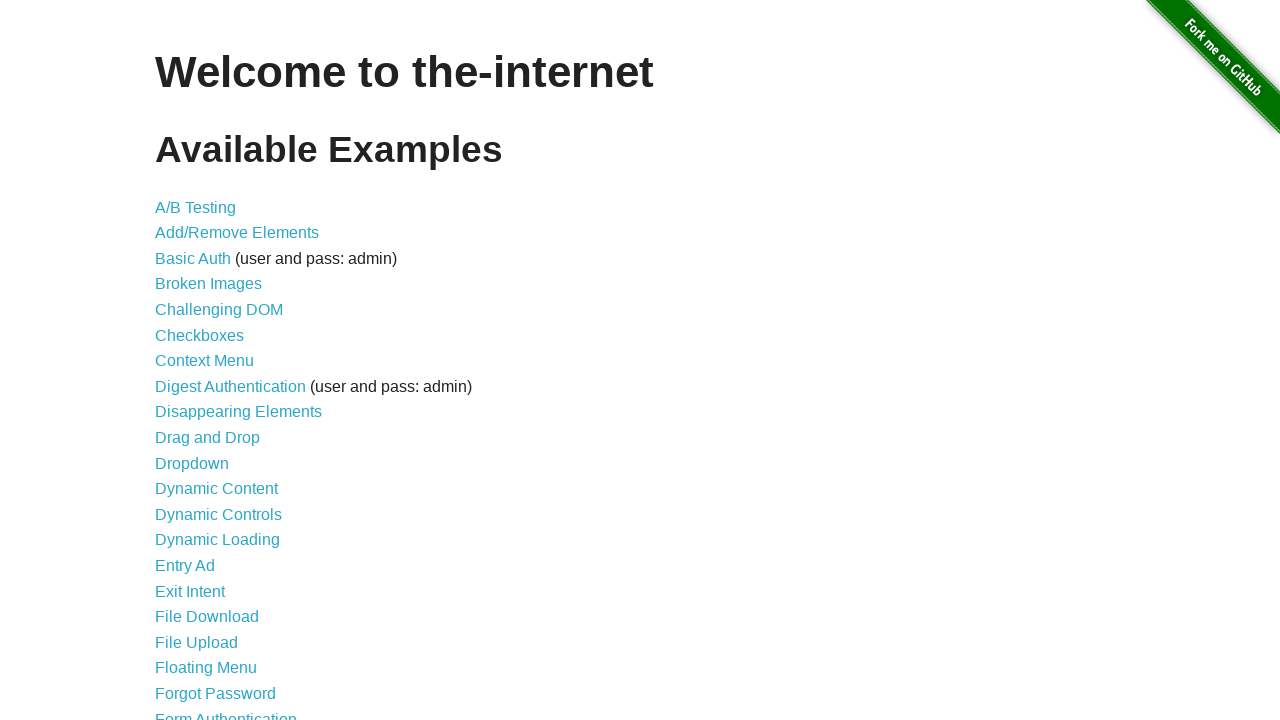